Tests drag-and-drop functionality within an iframe on the jQuery UI demo page by dragging an element and dropping it onto a target

Starting URL: https://jqueryui.com/droppable/

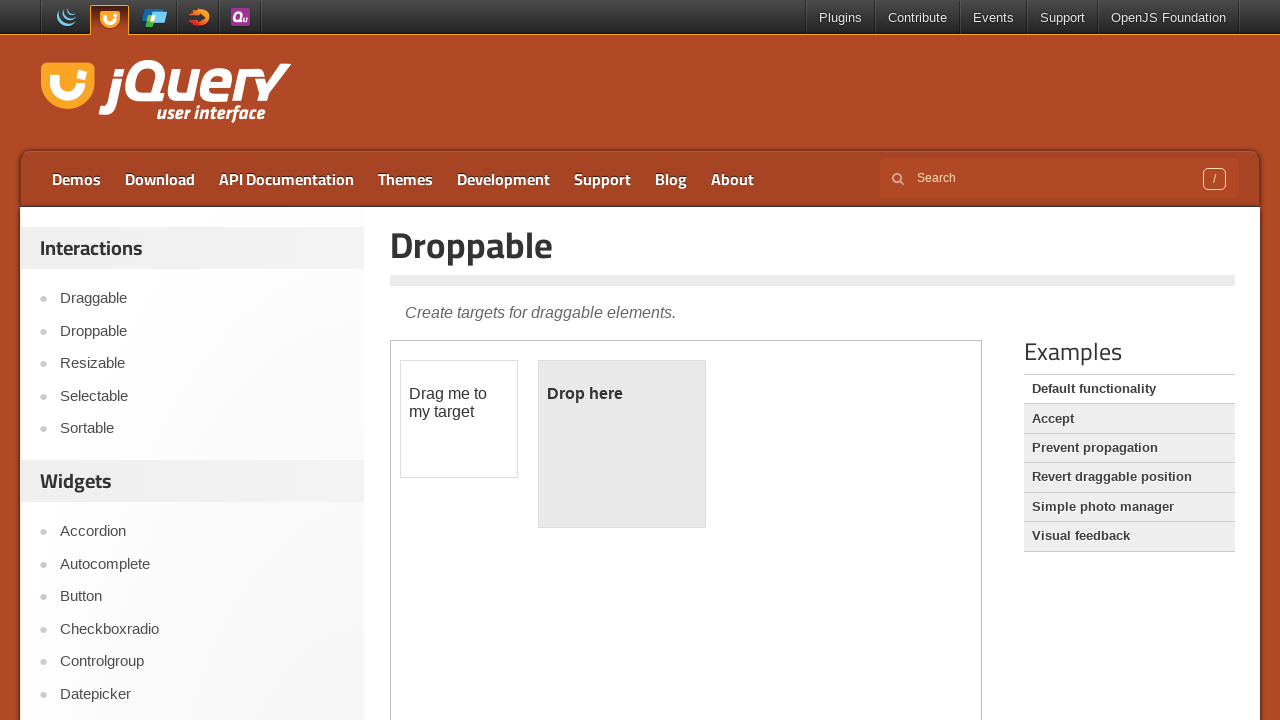

Located iframe with demo-frame class
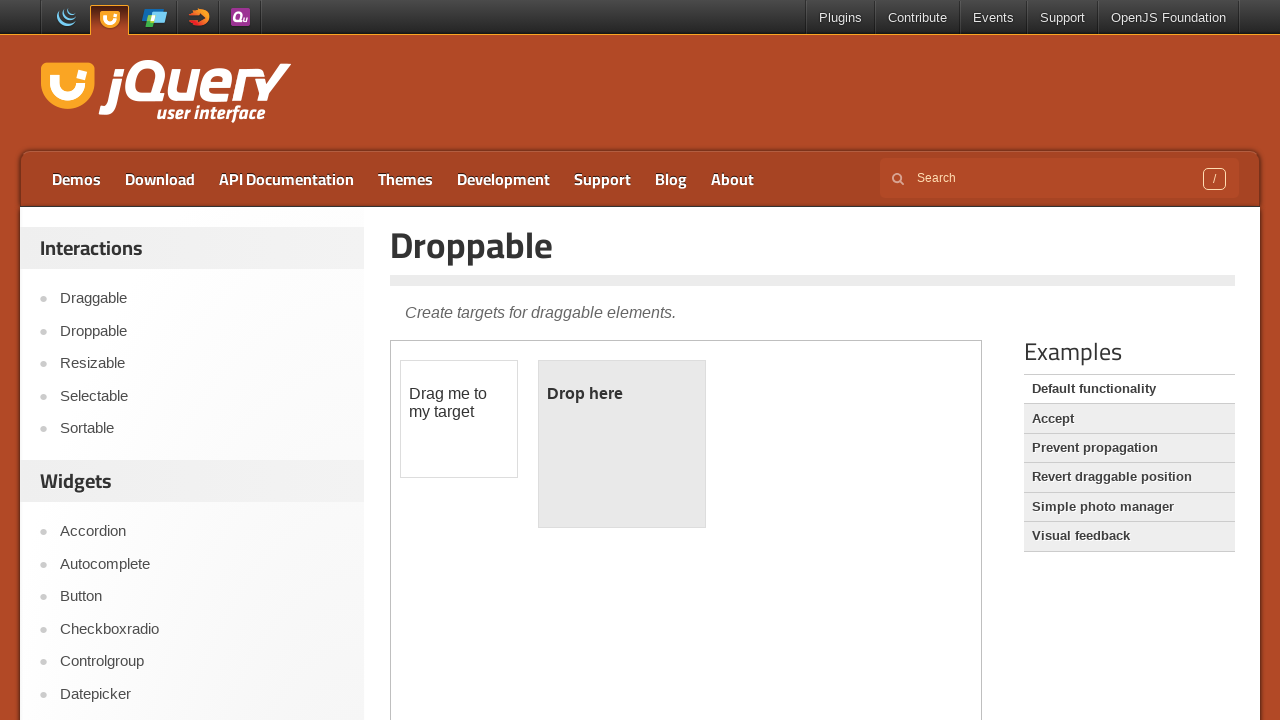

Located draggable element with id 'draggable' within the iframe
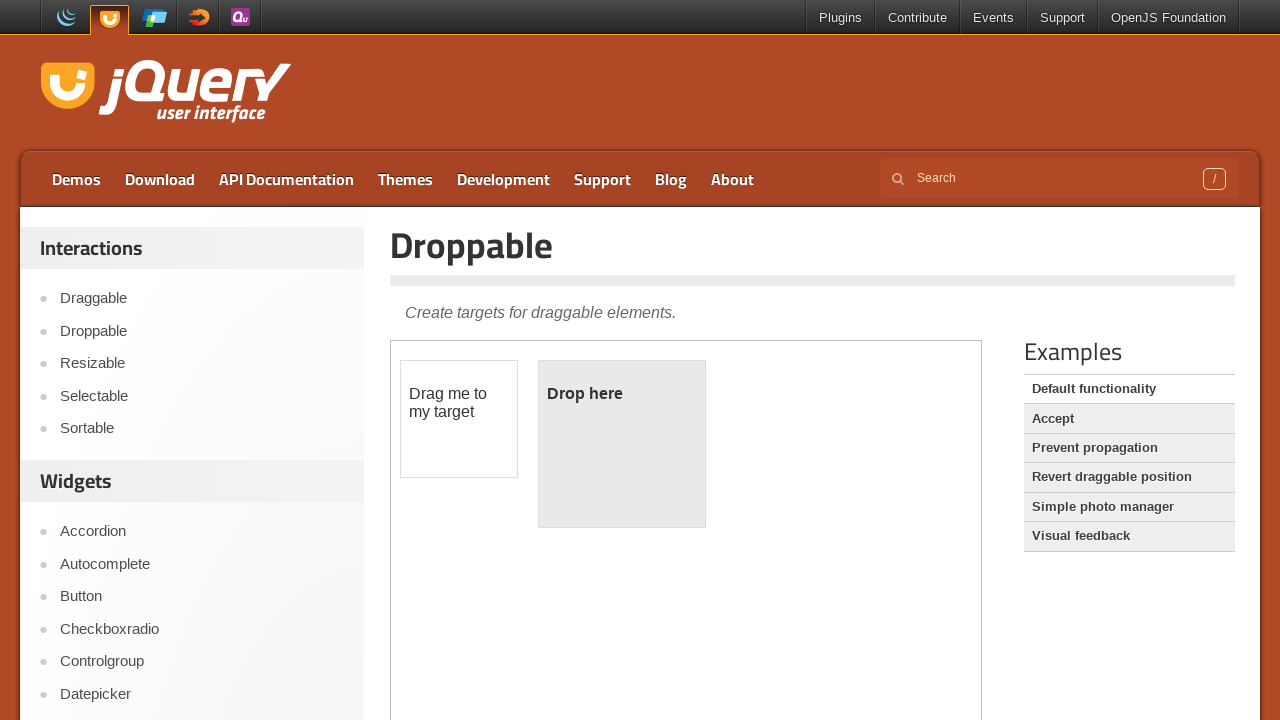

Located droppable target element with id 'droppable' within the iframe
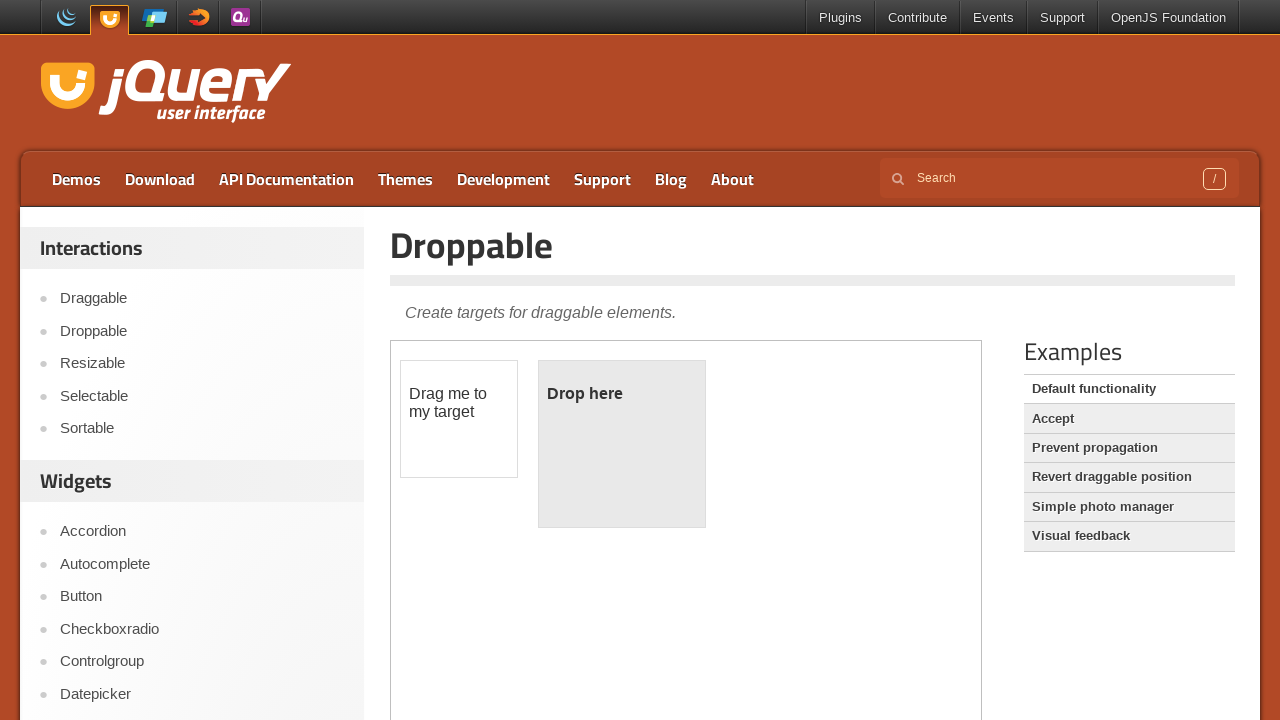

Dragged element onto droppable target at (622, 444)
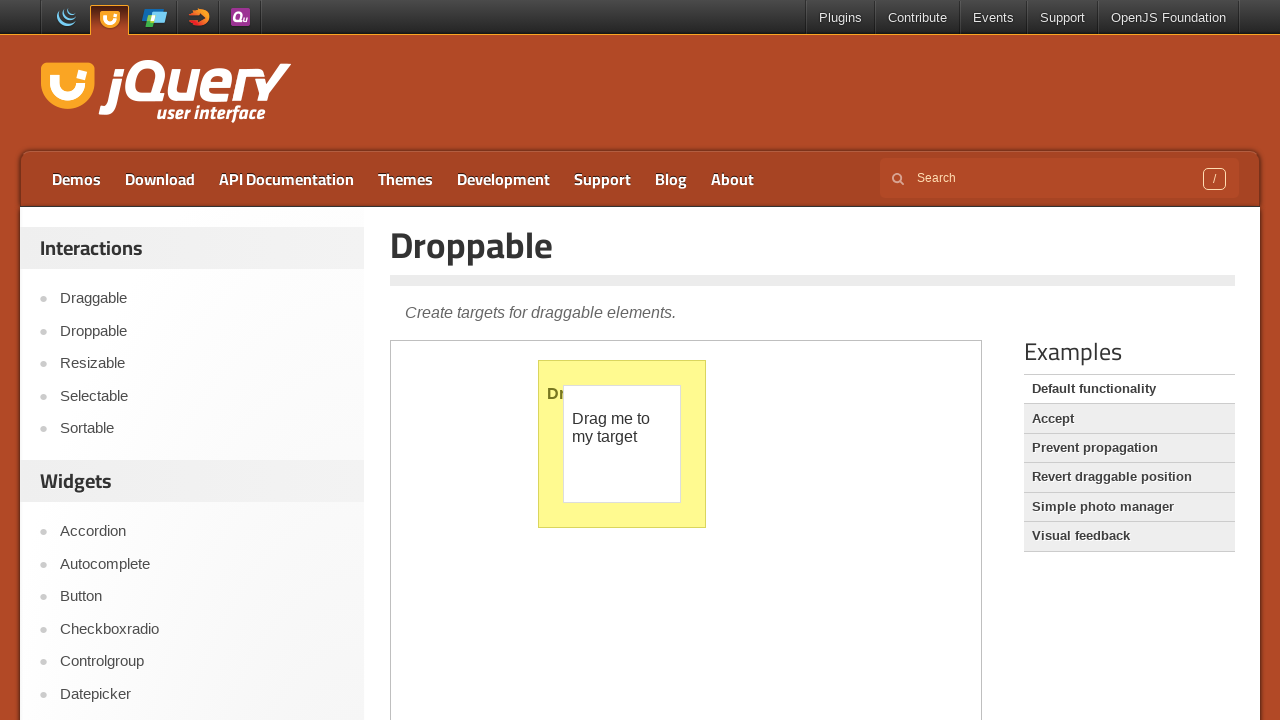

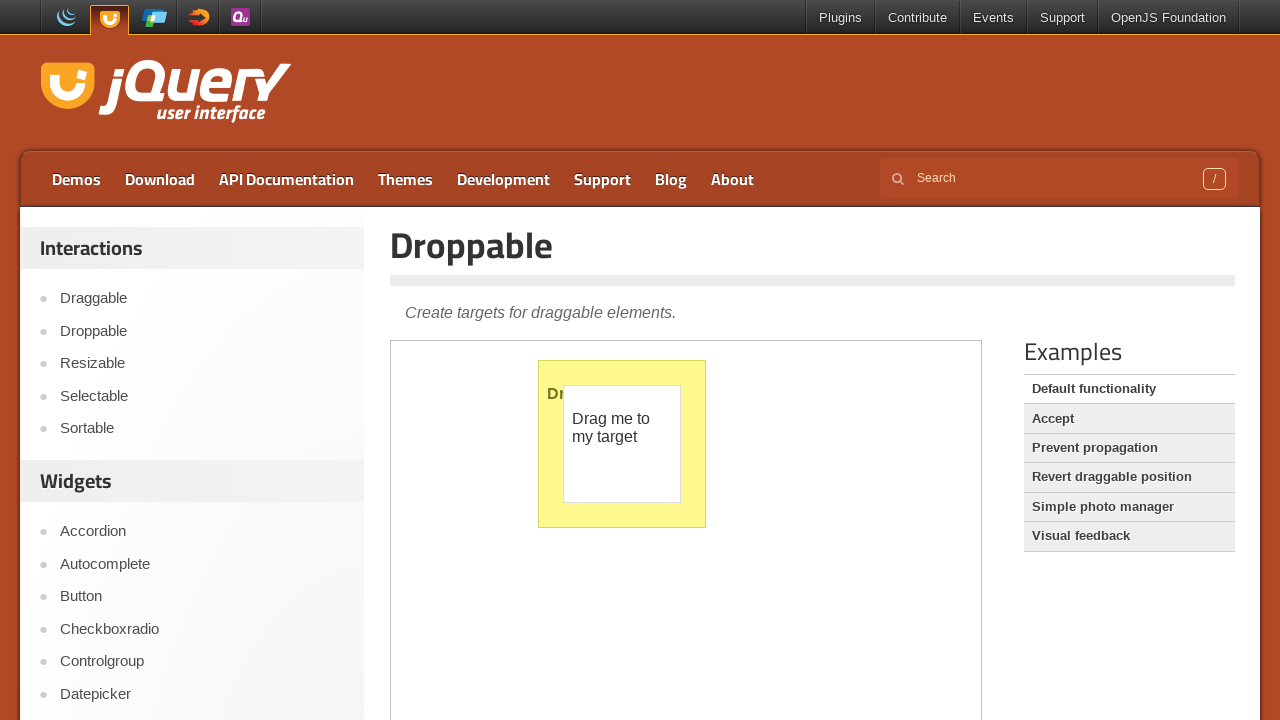